Tests basic browser navigation by visiting pages, navigating back with browser history, and refreshing the page on Rahul Shetty Academy website.

Starting URL: https://rahulshettyacademy.com

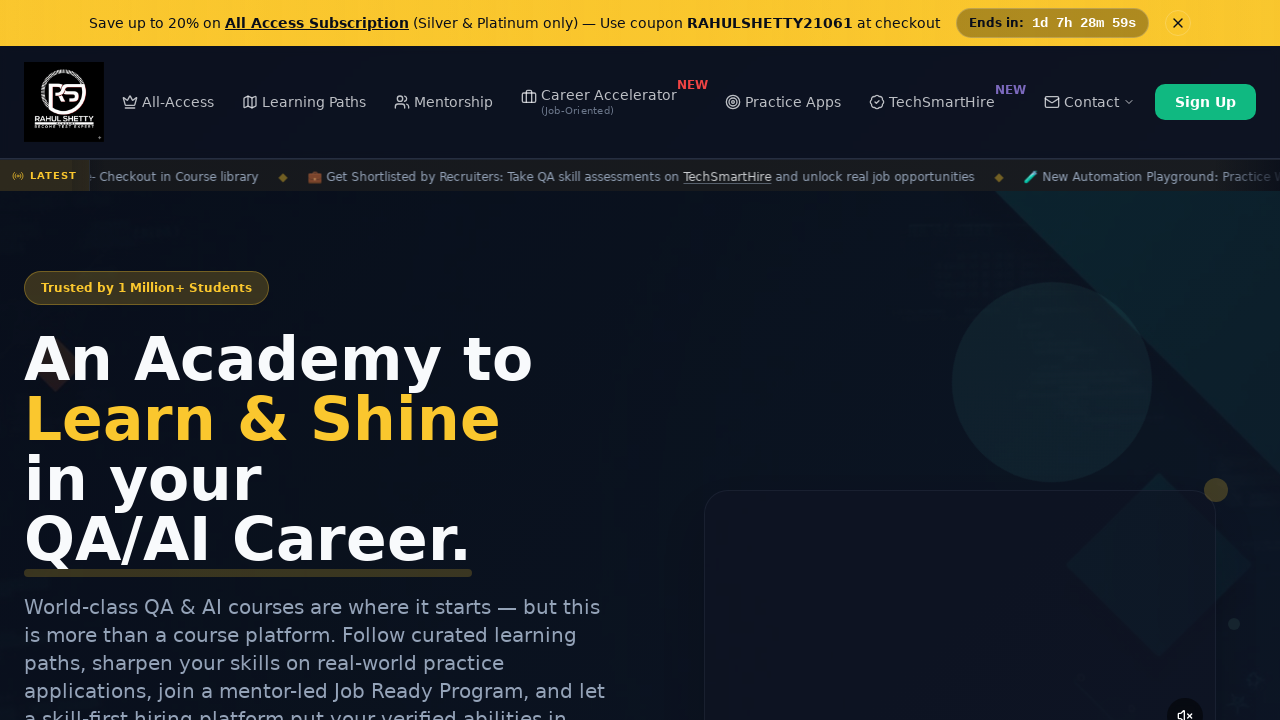

Navigated to Rahul Shetty Academy Automation Practice page
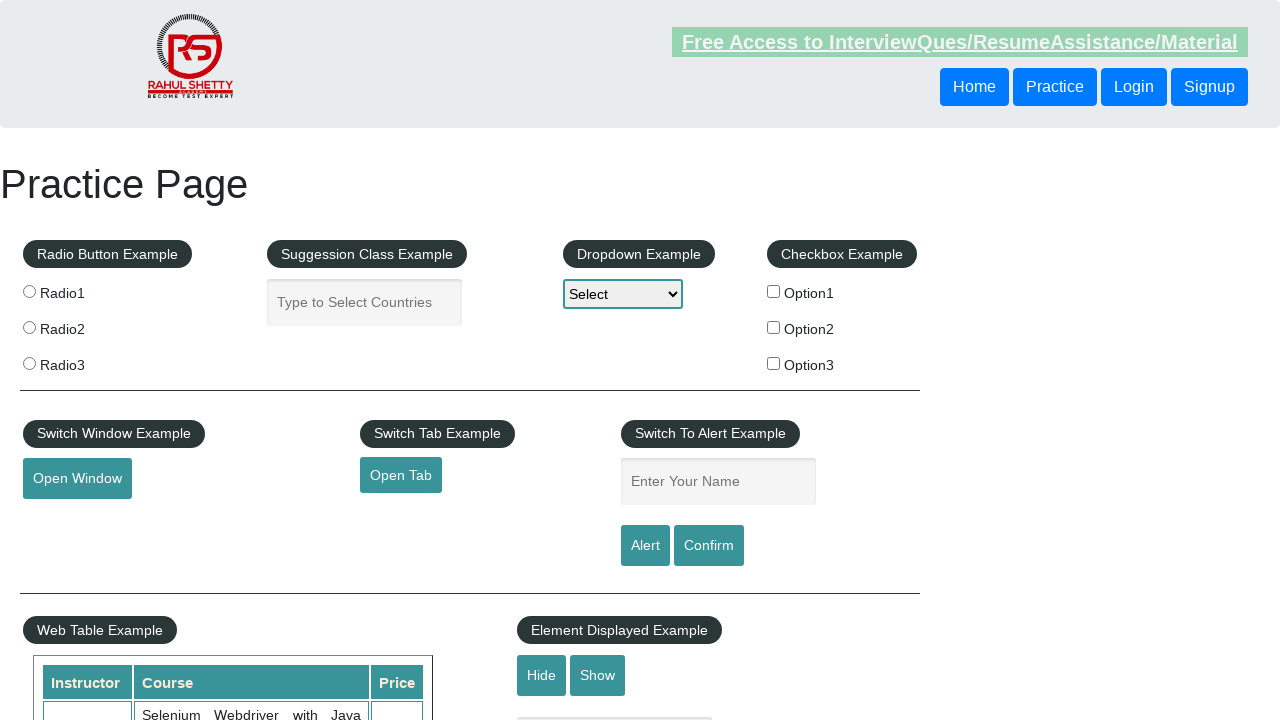

Page load completed
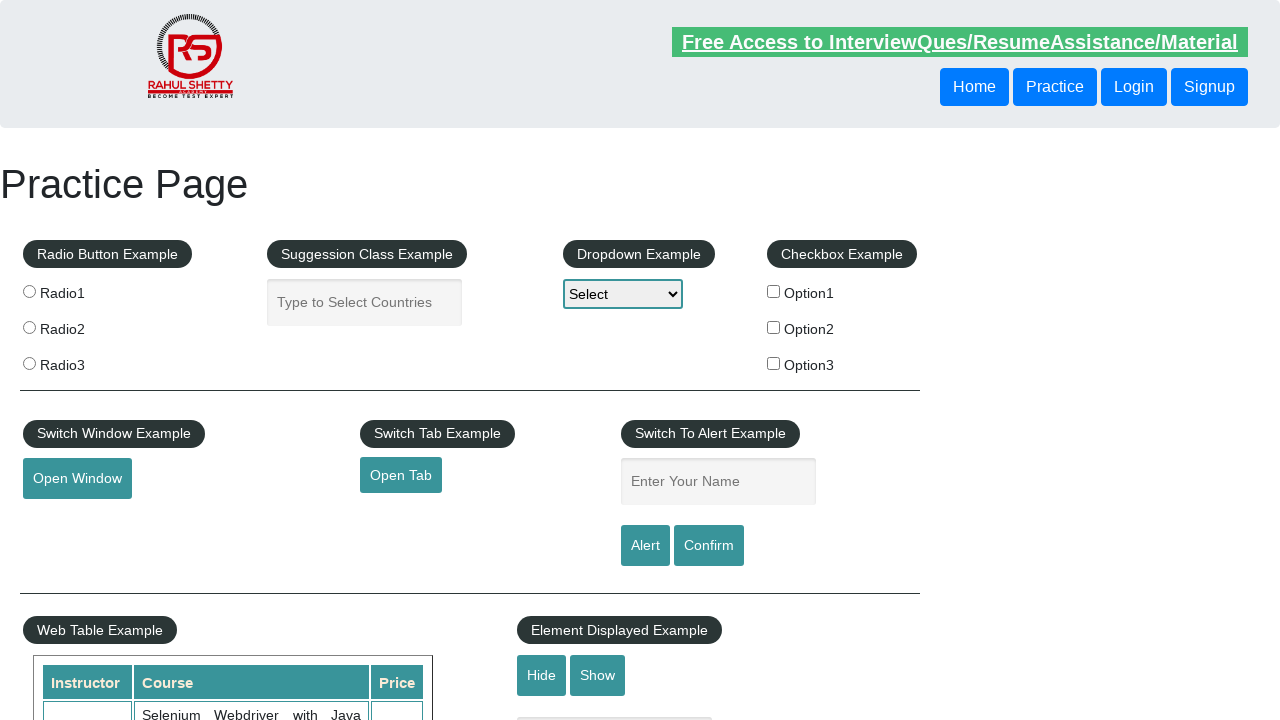

Navigated back to previous page using browser history
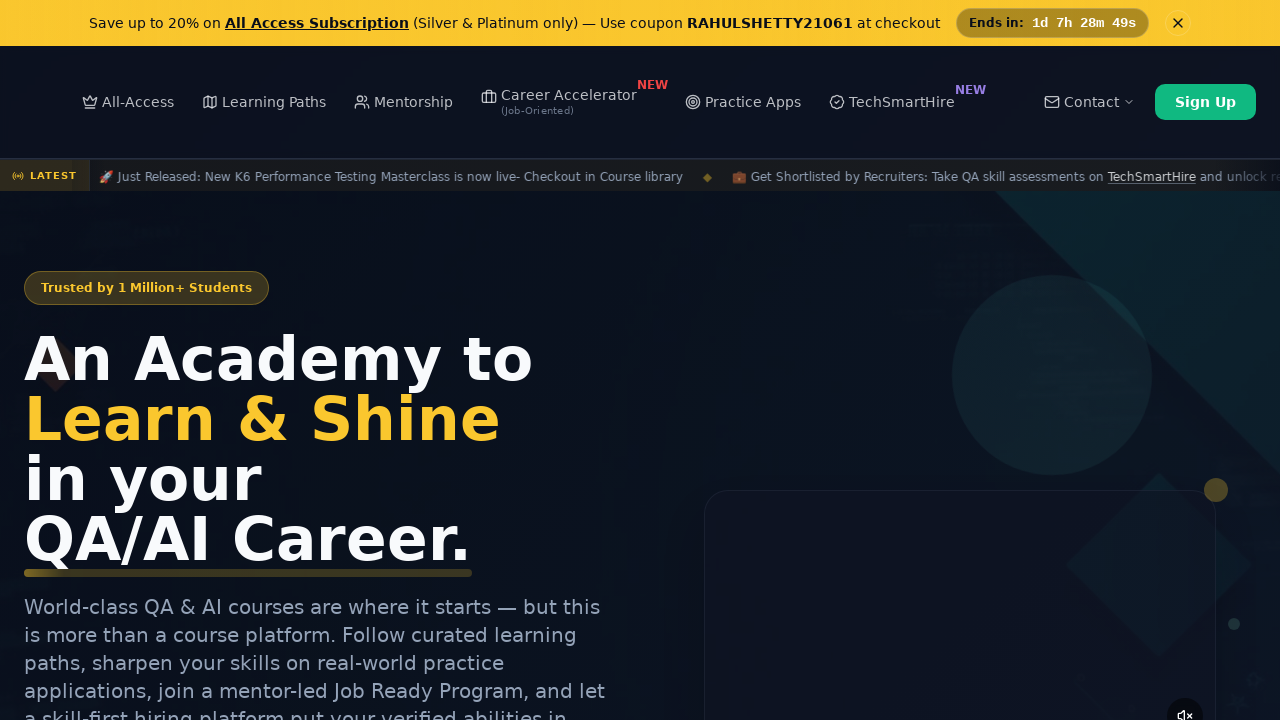

Back navigation completed and page loaded
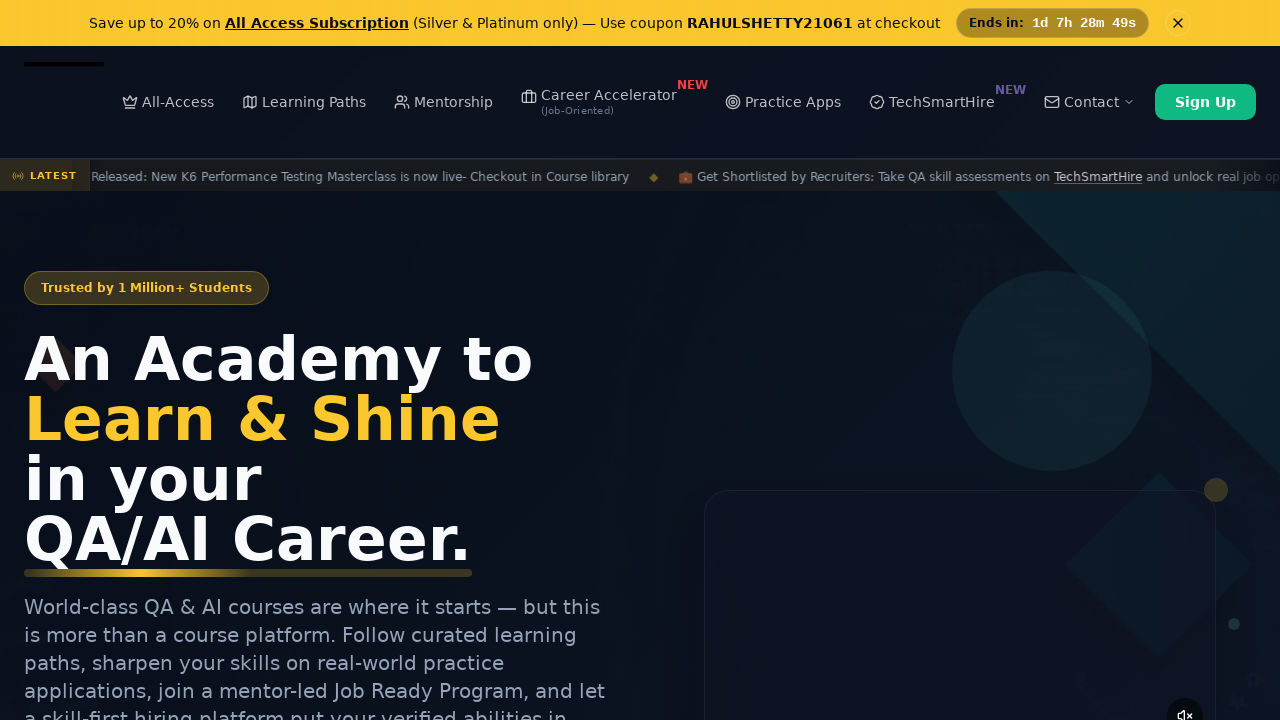

Refreshed the current page
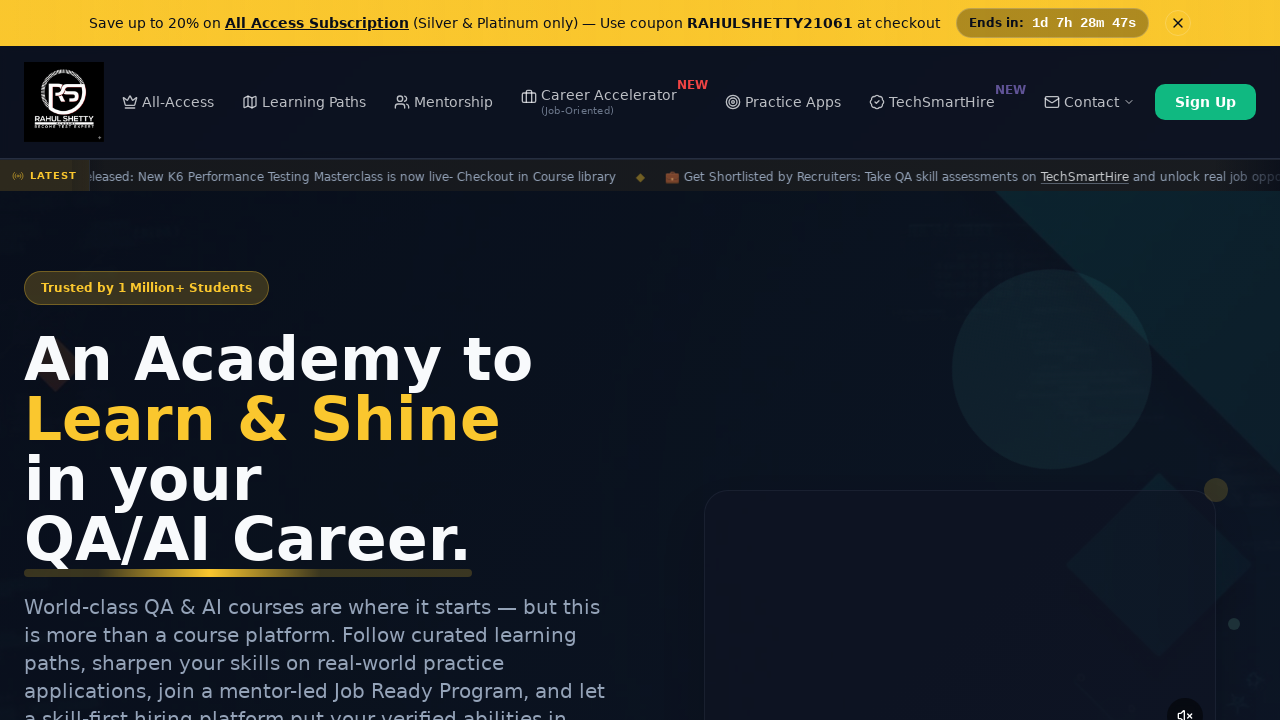

Page refresh completed
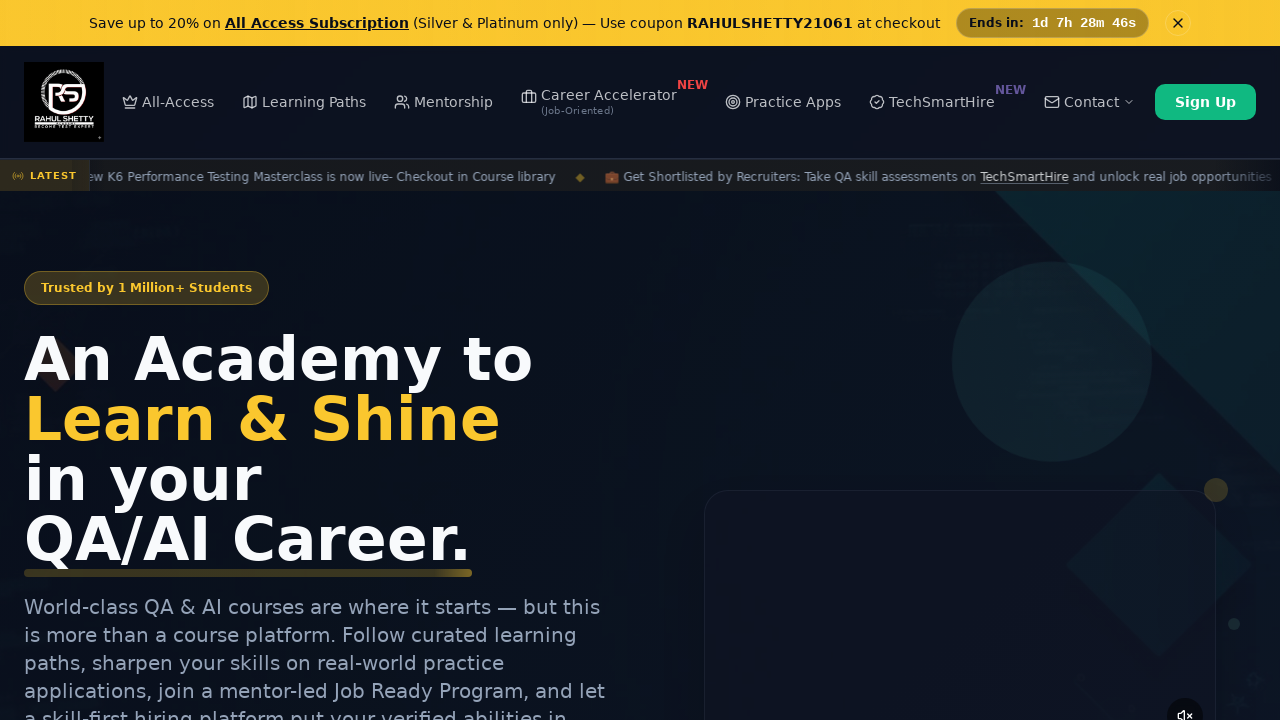

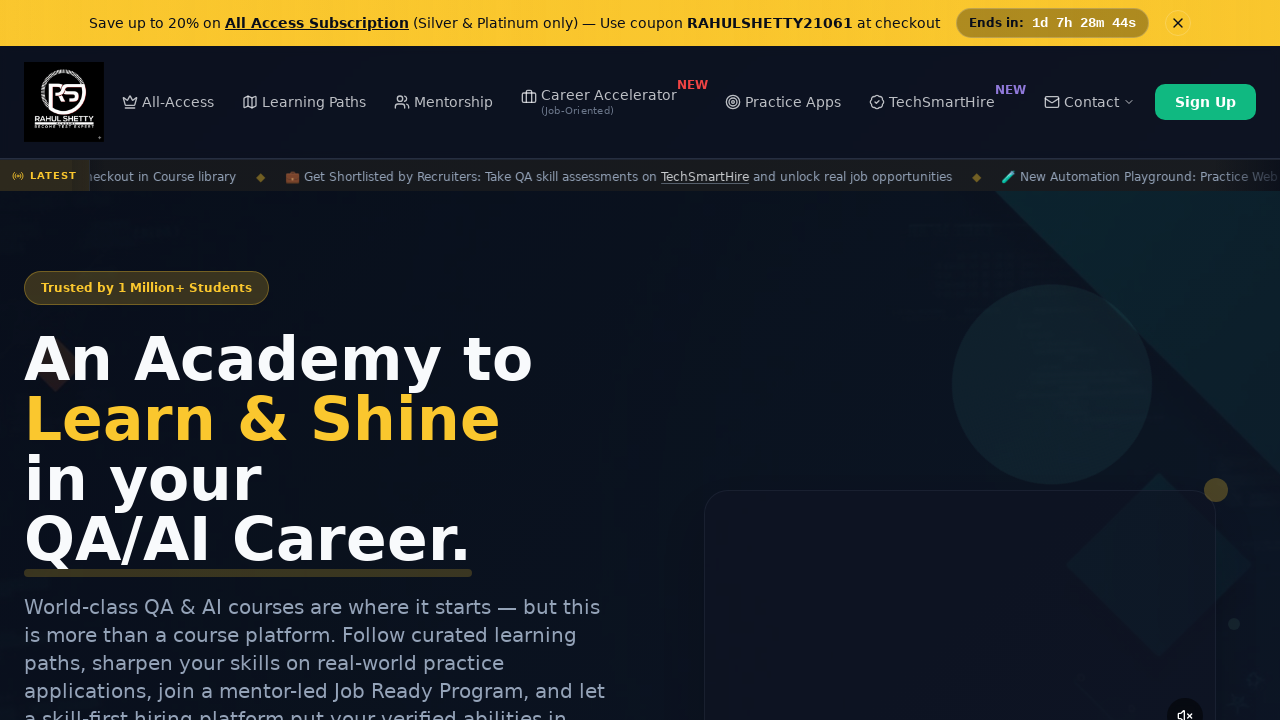